Tests prompt dialog by clicking prompt button, entering text, and dismissing

Starting URL: https://the-internet.herokuapp.com/javascript_alerts

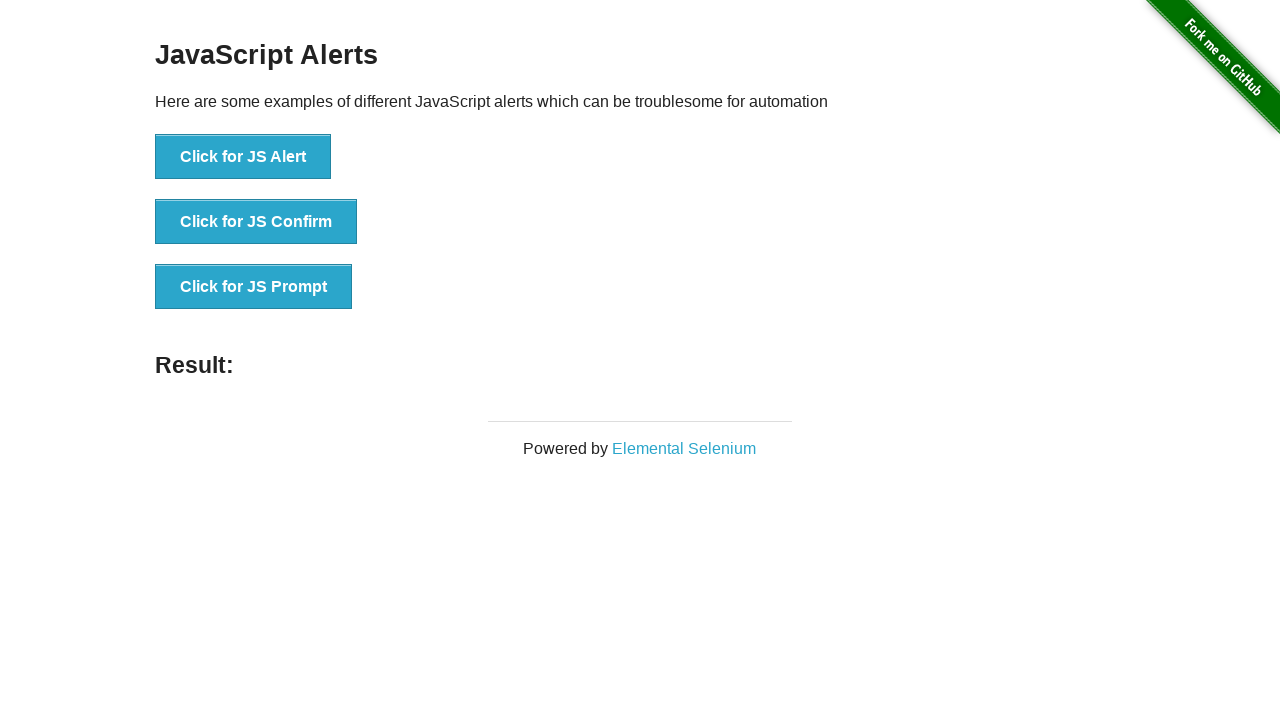

Clicked the prompt button at (254, 287) on xpath=//ul/li[3]/button
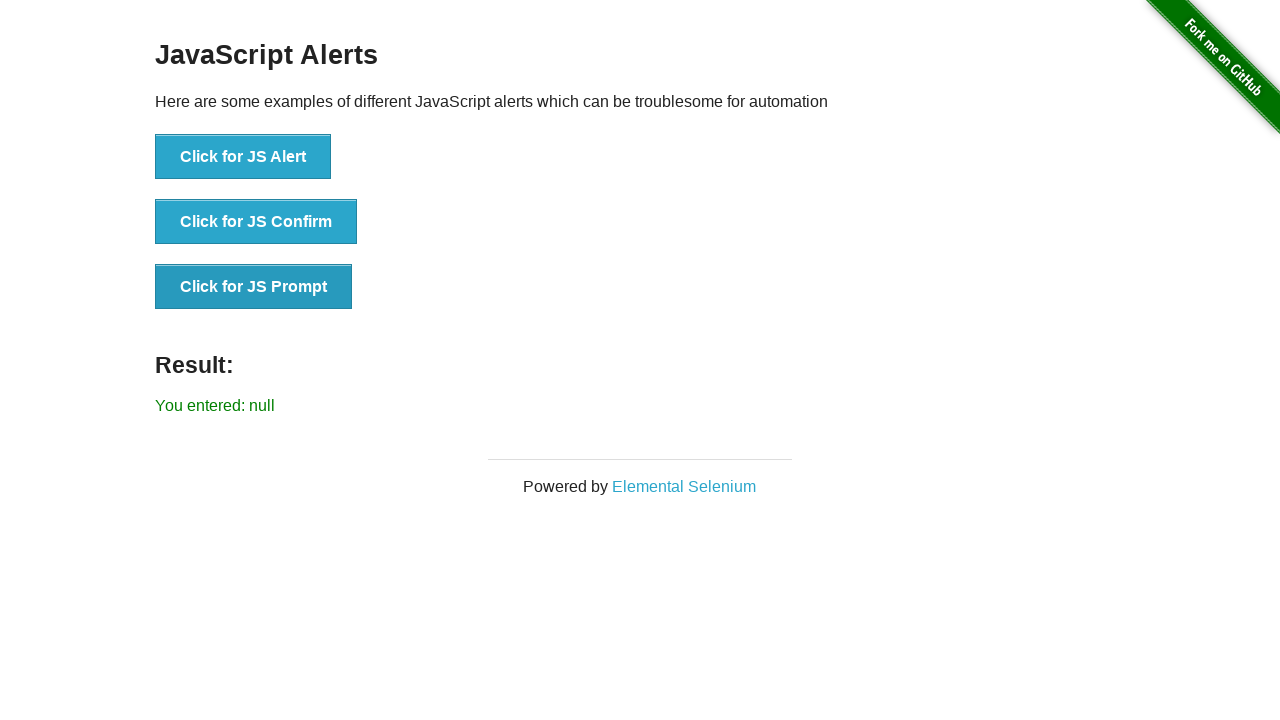

Set up dialog handler to dismiss prompt
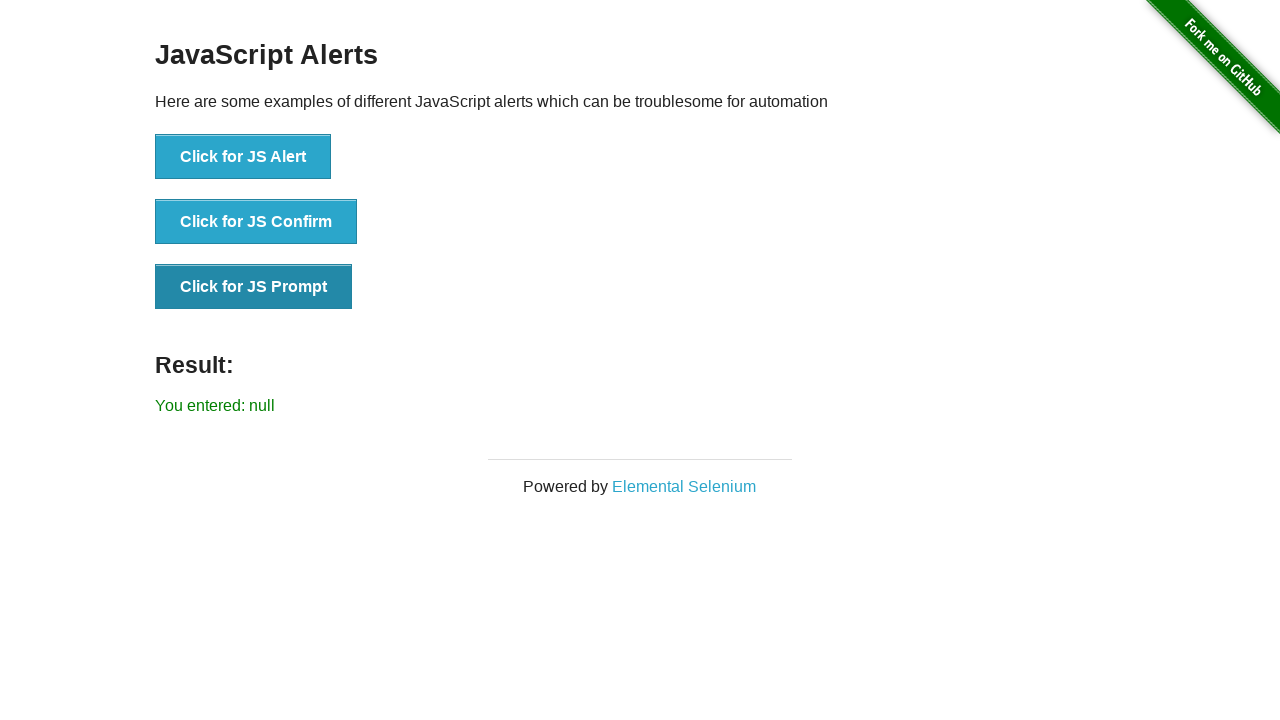

Verified result text shows 'You entered: null' after dismissing prompt
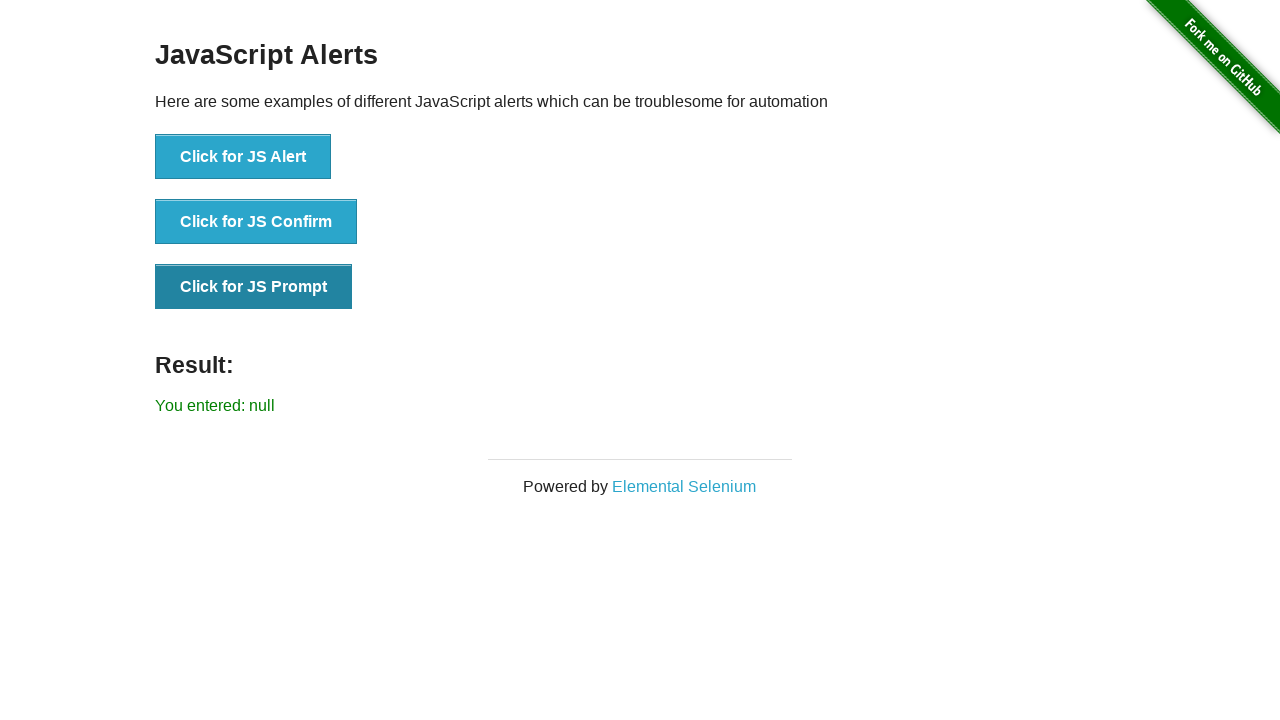

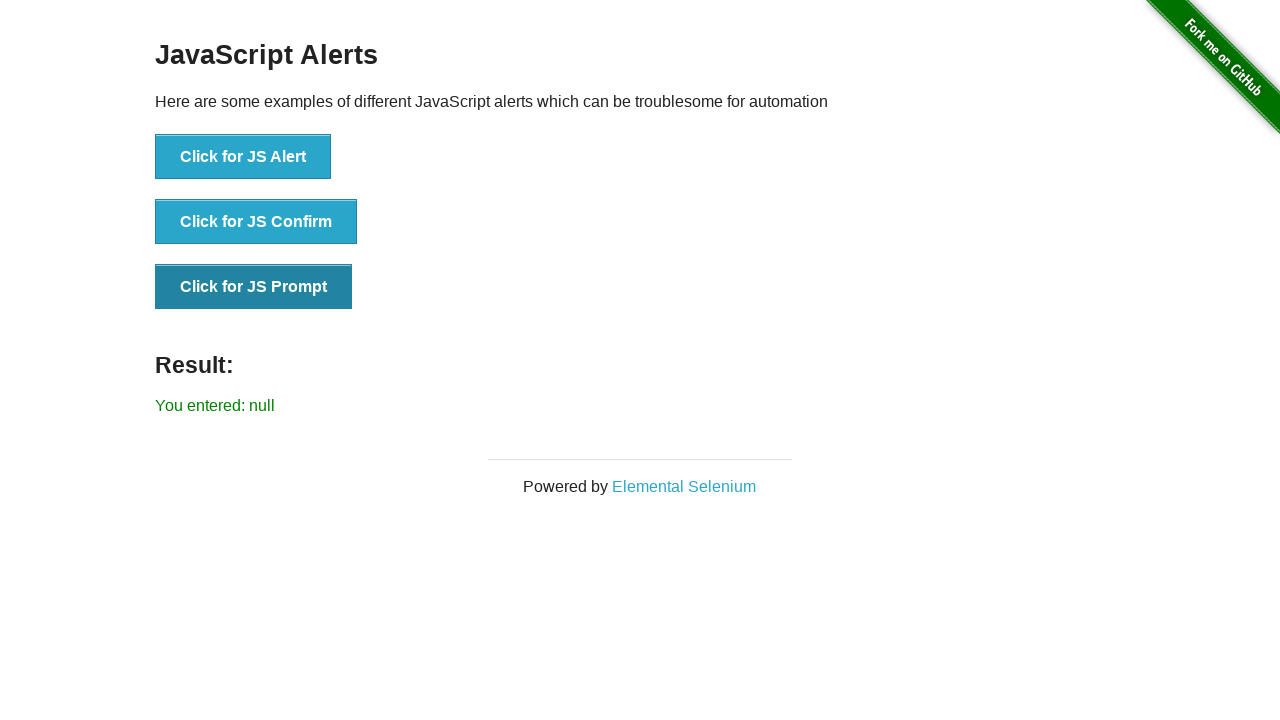